Navigates to the Rahul Shetty Academy Selenium Practice offers page and waits for it to load

Starting URL: https://rahulshettyacademy.com/seleniumPractise/#/offers

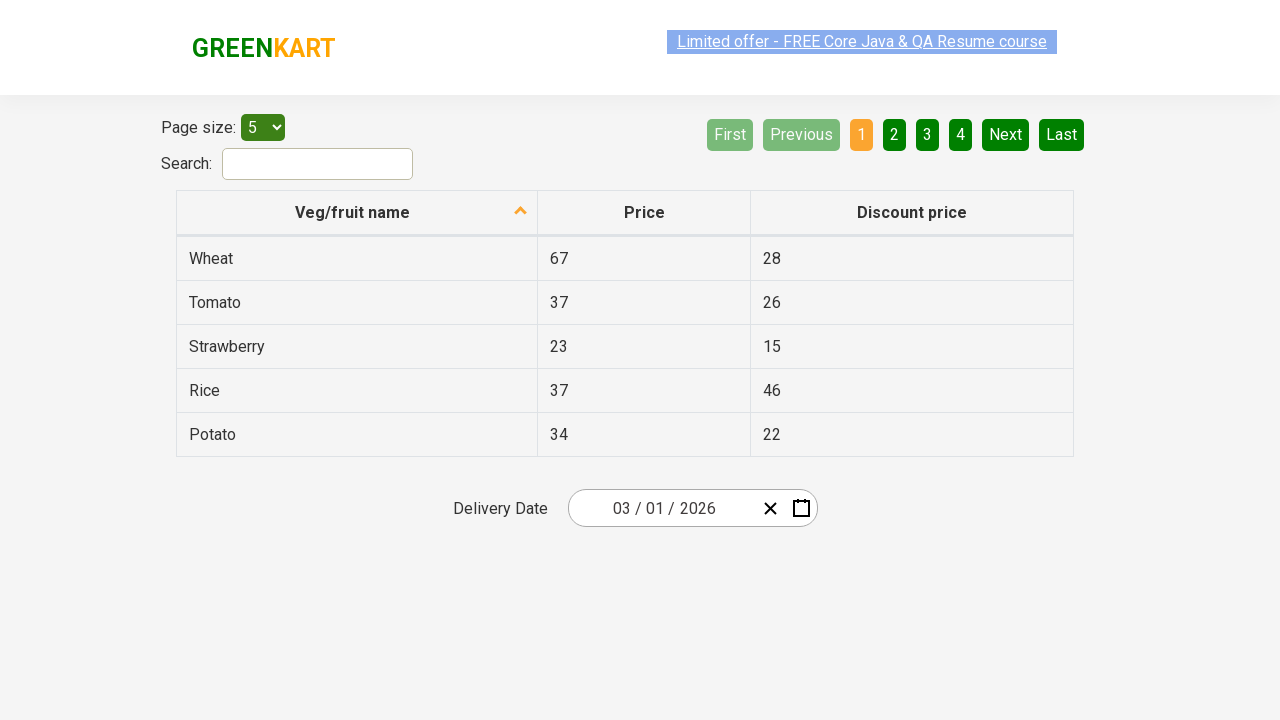

Waited for page to reach network idle state
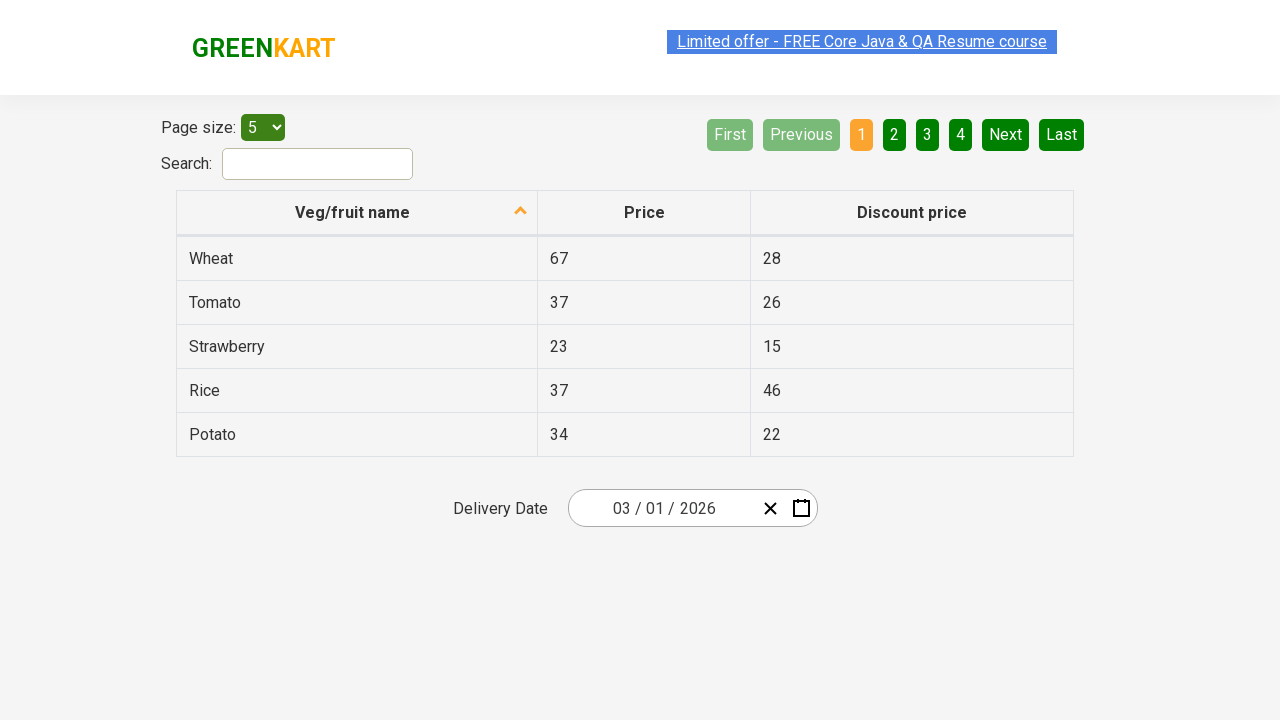

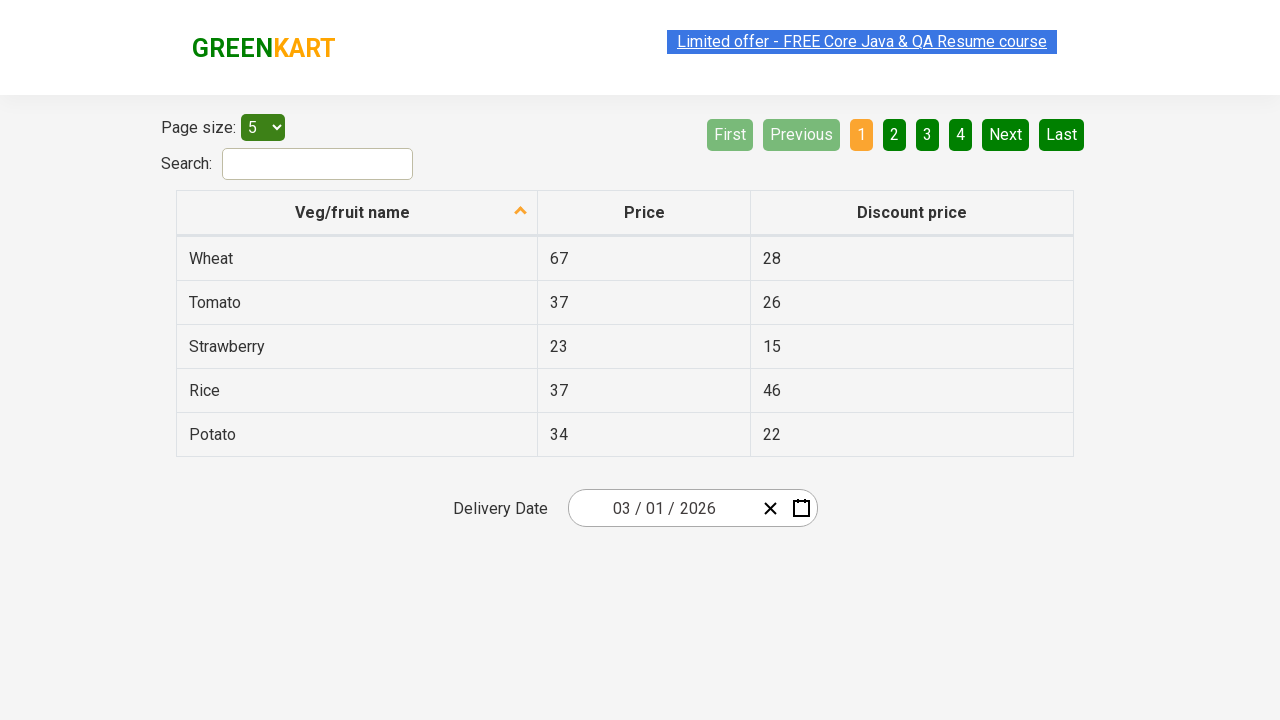